Tests an auto-suggestive dropdown by typing partial text and selecting a specific option from the suggestions

Starting URL: https://rahulshettyacademy.com/dropdownsPractise/

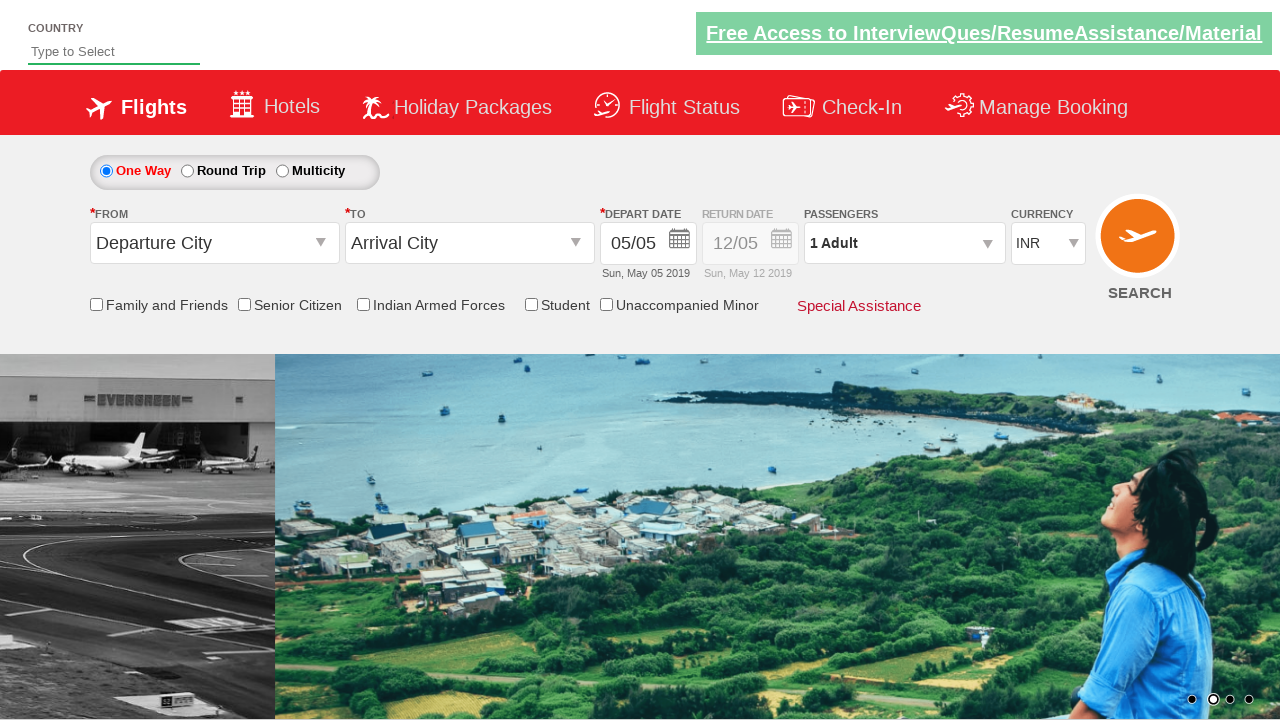

Navigated to dropdown practice page
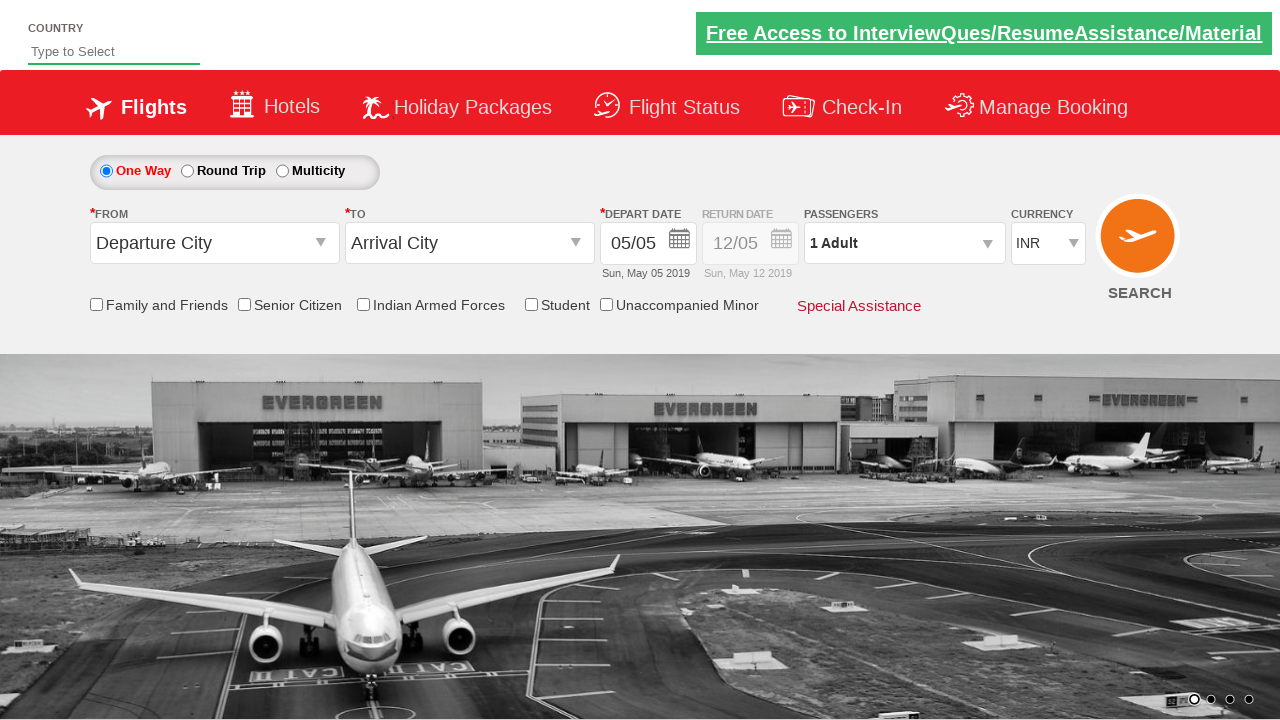

Typed 'Br' into auto-suggest field on #autosuggest
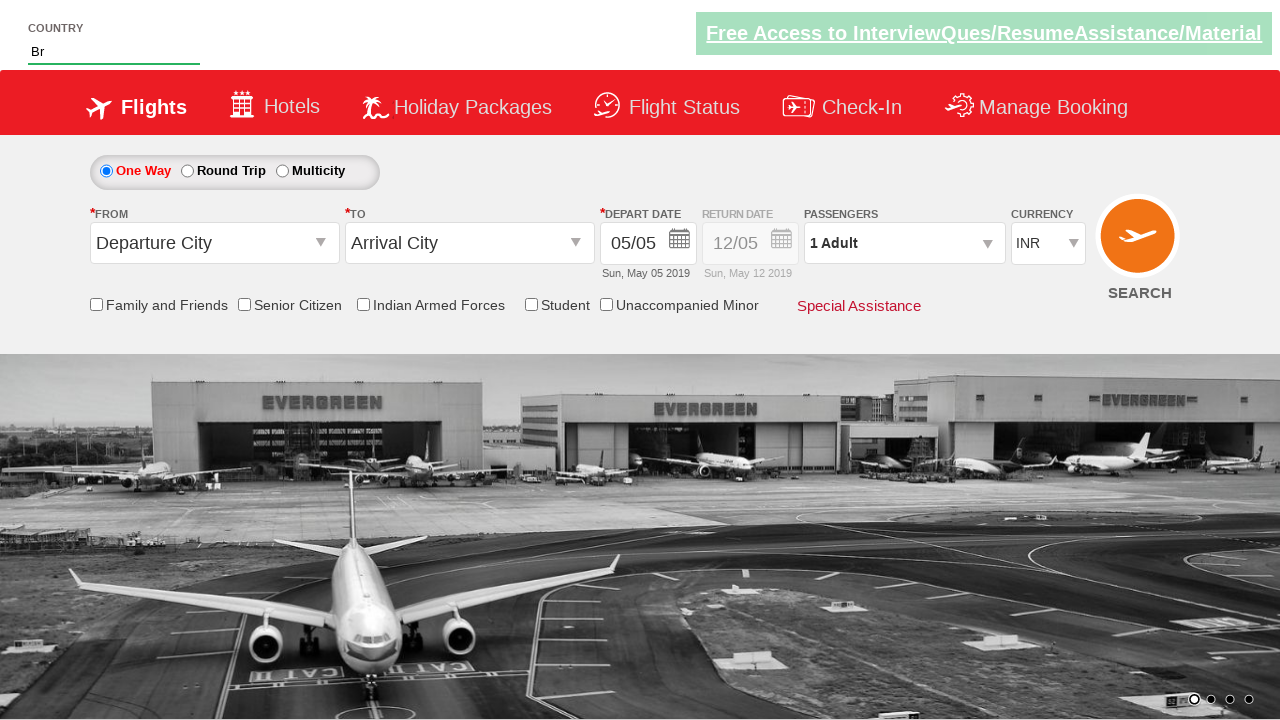

Auto-suggest dropdown options appeared
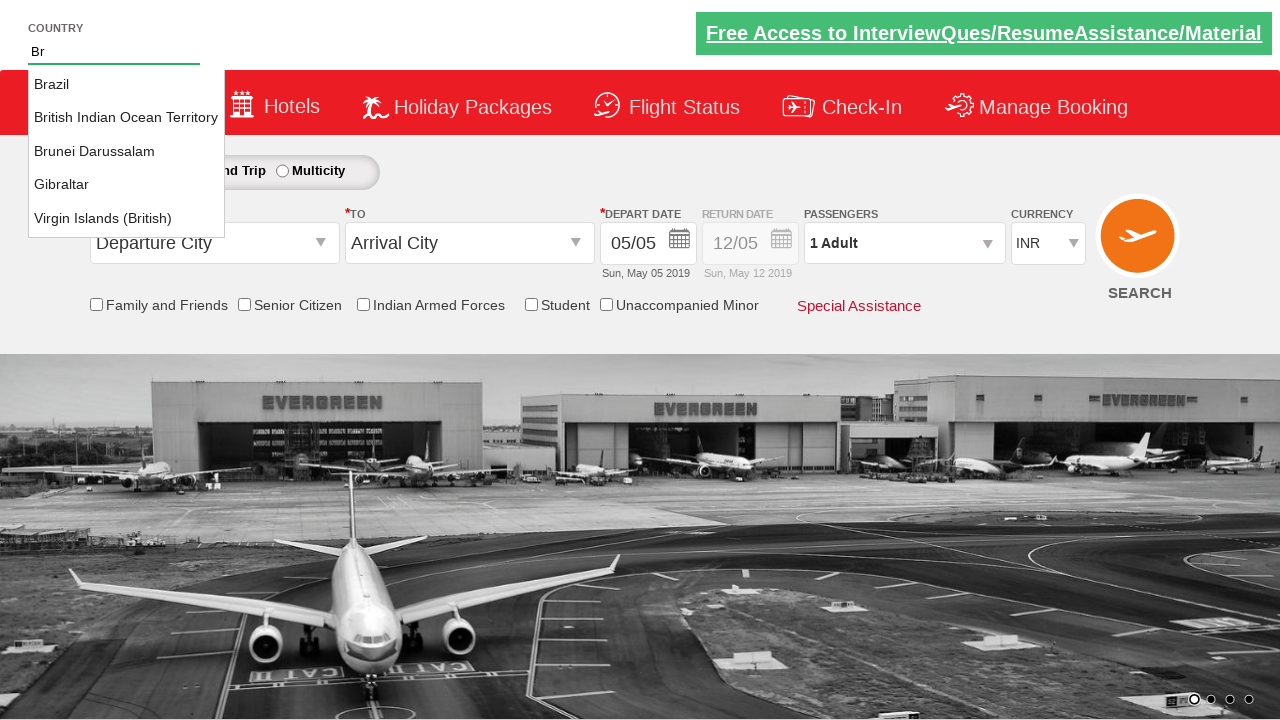

Retrieved all dropdown options
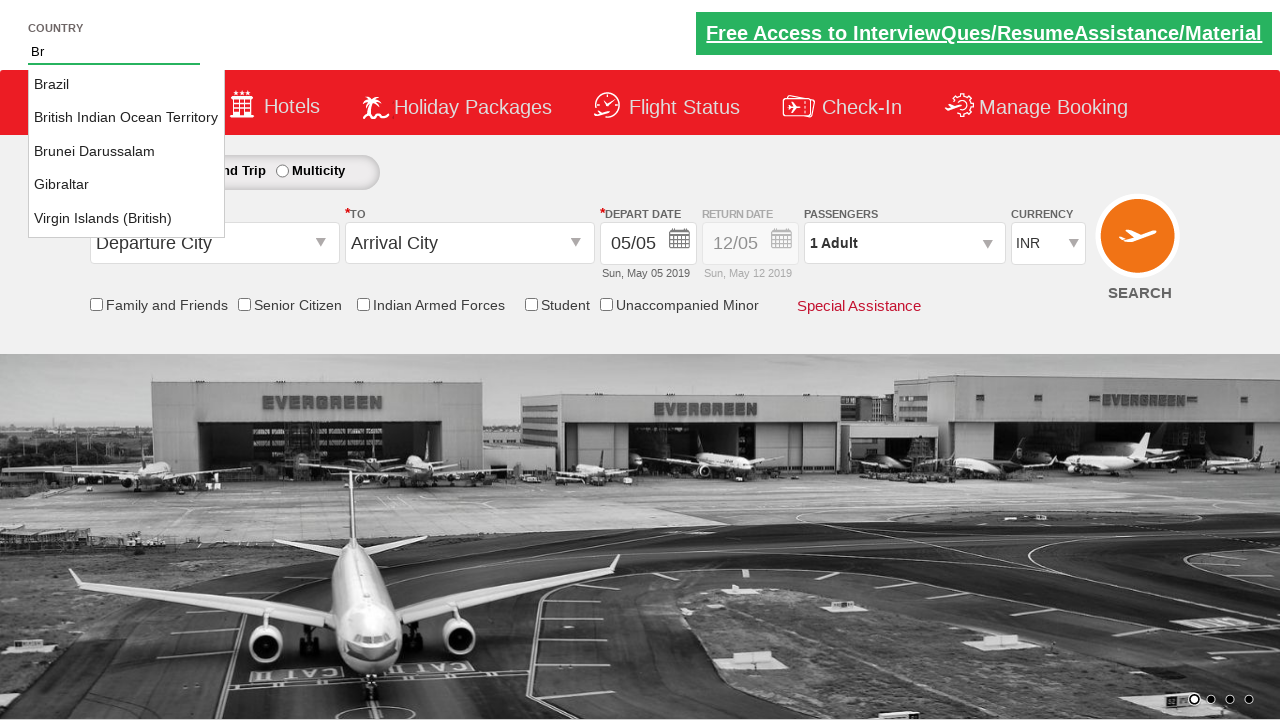

Selected 'Brunei Darussalam' from dropdown options at (126, 152) on li[class='ui-menu-item'] a >> nth=2
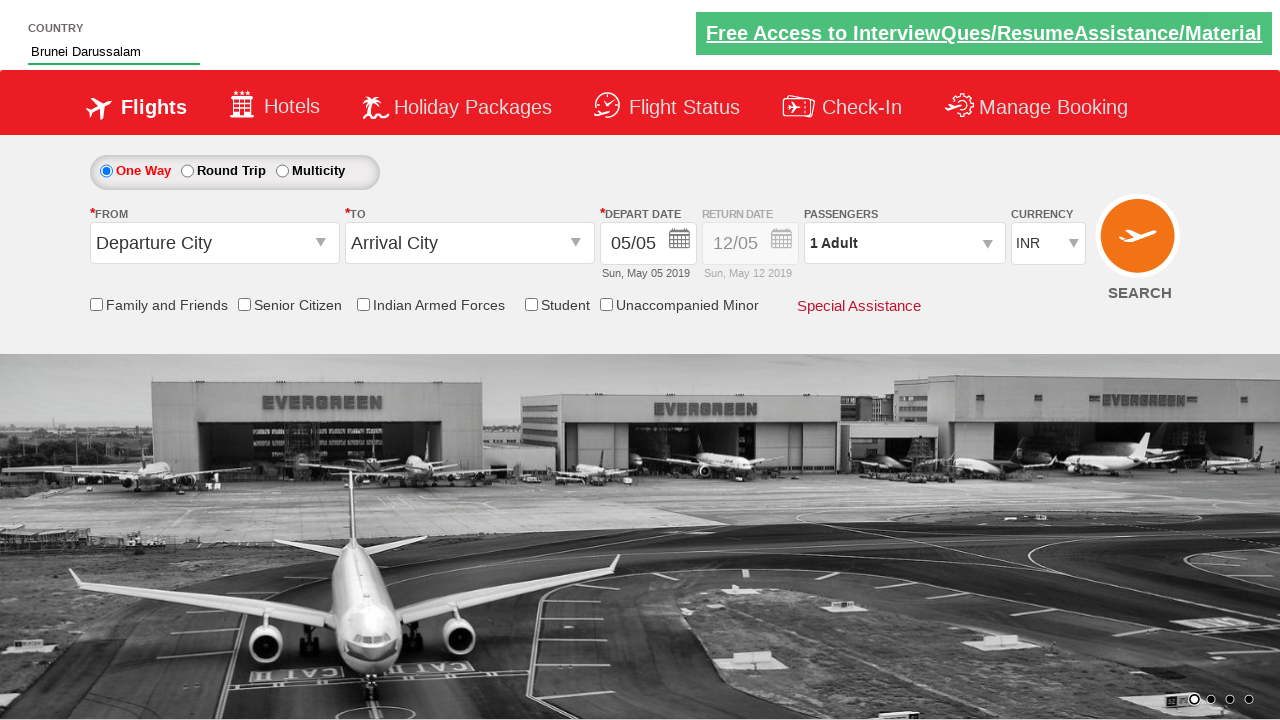

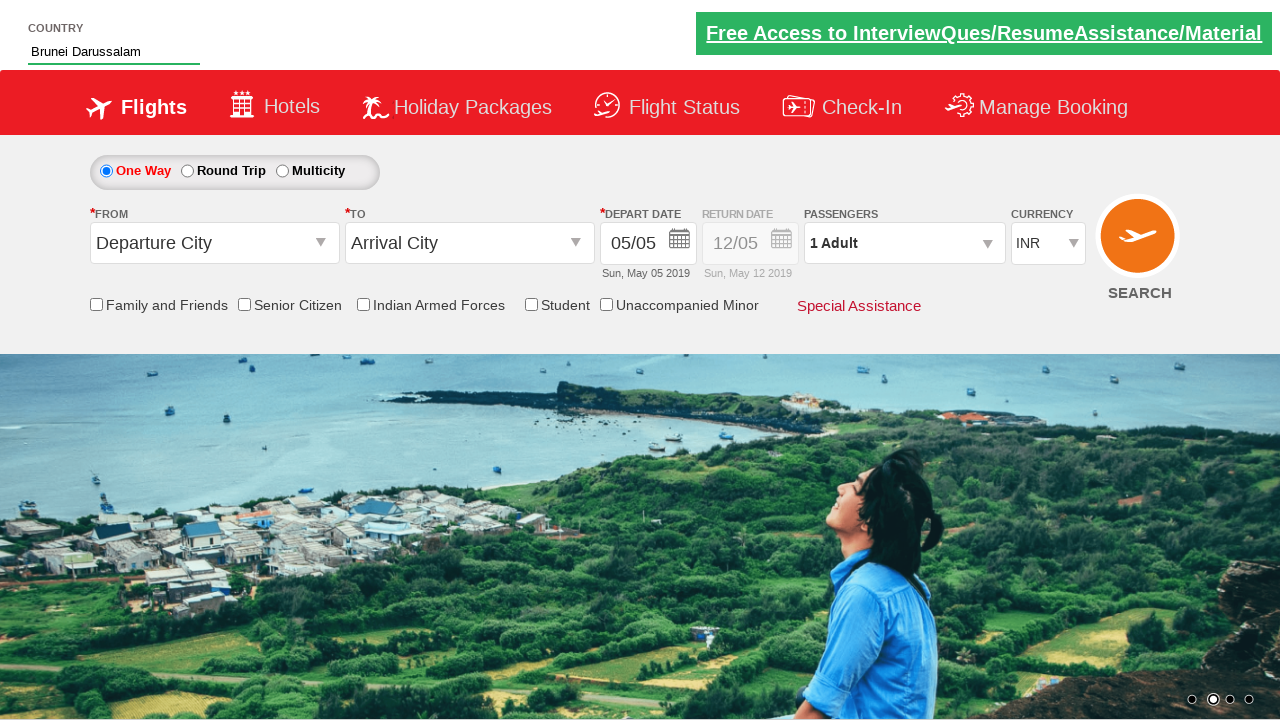